Tests JavaScript confirmation alert handling by clicking a button to trigger a confirmation dialog, accepting it, and verifying the result text displays "You clicked: Ok"

Starting URL: http://the-internet.herokuapp.com/javascript_alerts

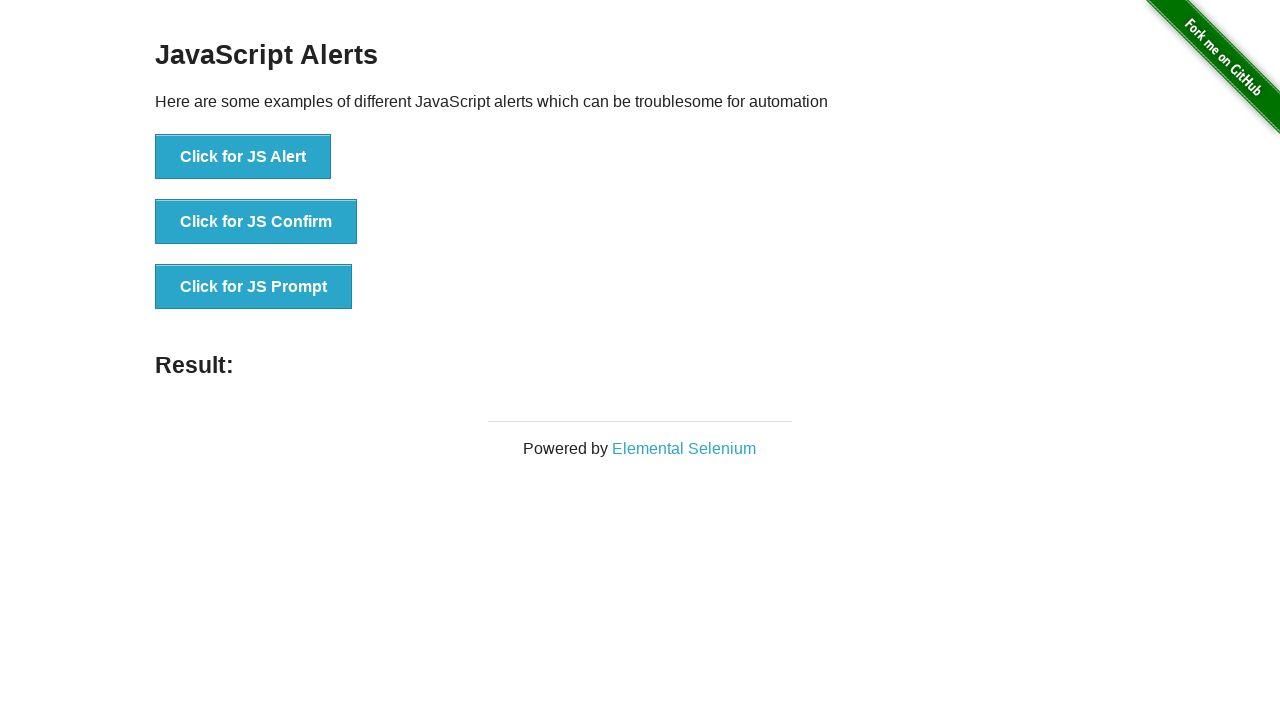

Set up dialog handler to accept confirmation alerts
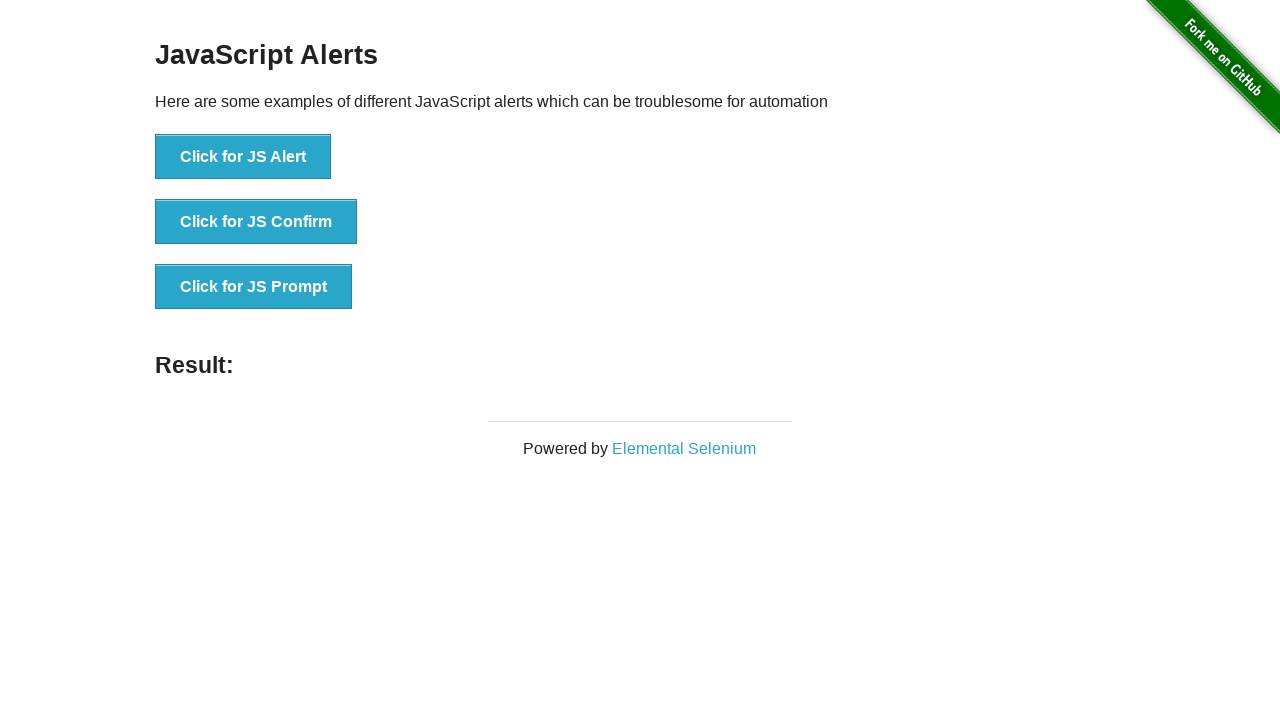

Clicked the second button to trigger JavaScript confirmation alert at (256, 222) on .example li:nth-child(2) button
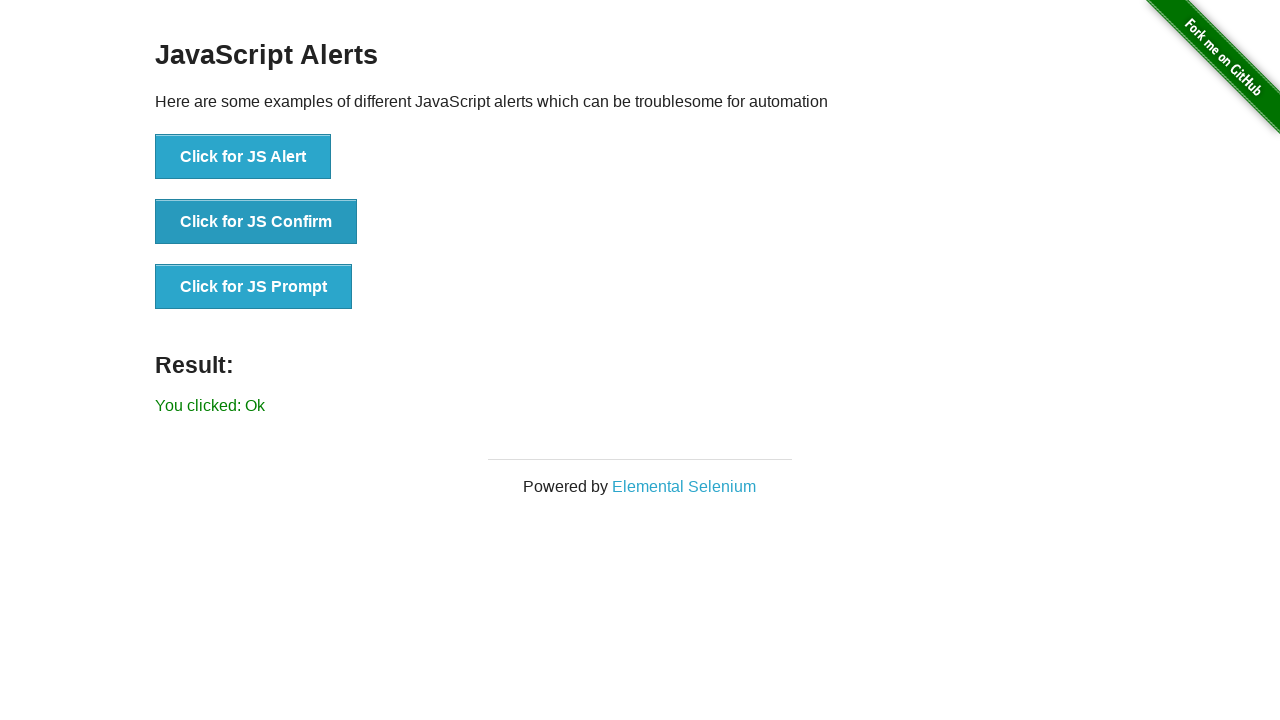

Result text element loaded
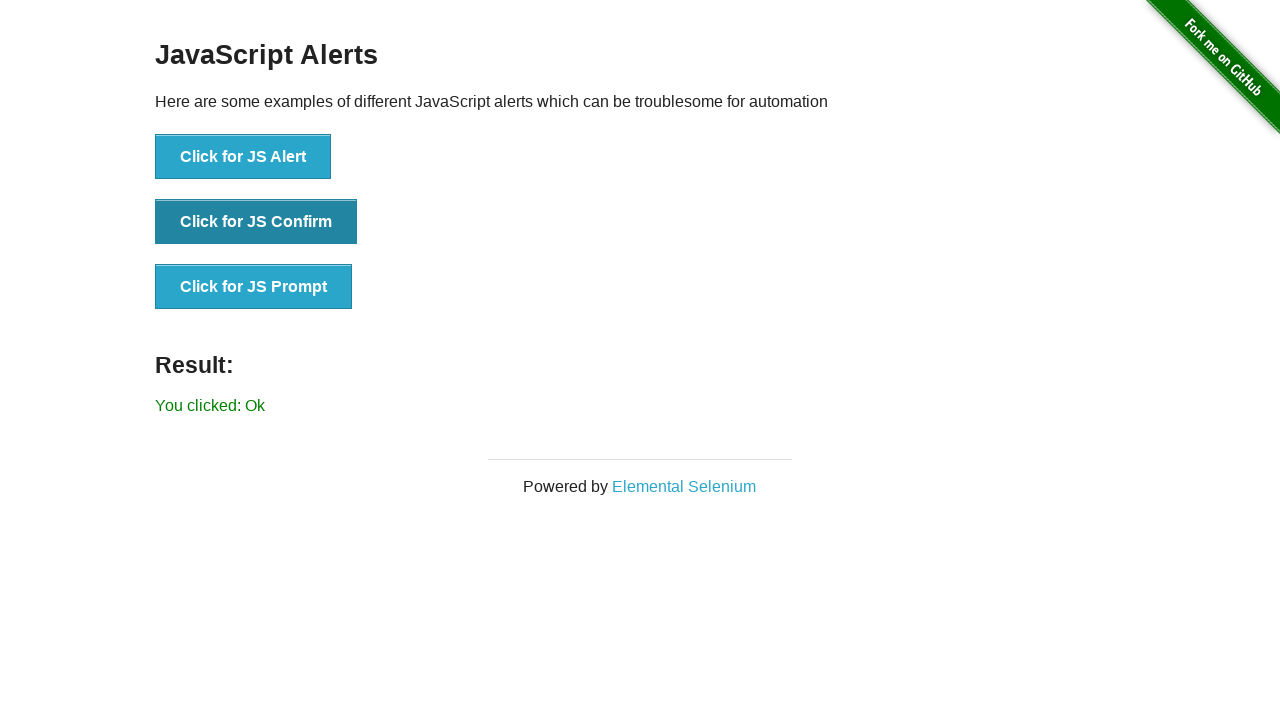

Retrieved result text content
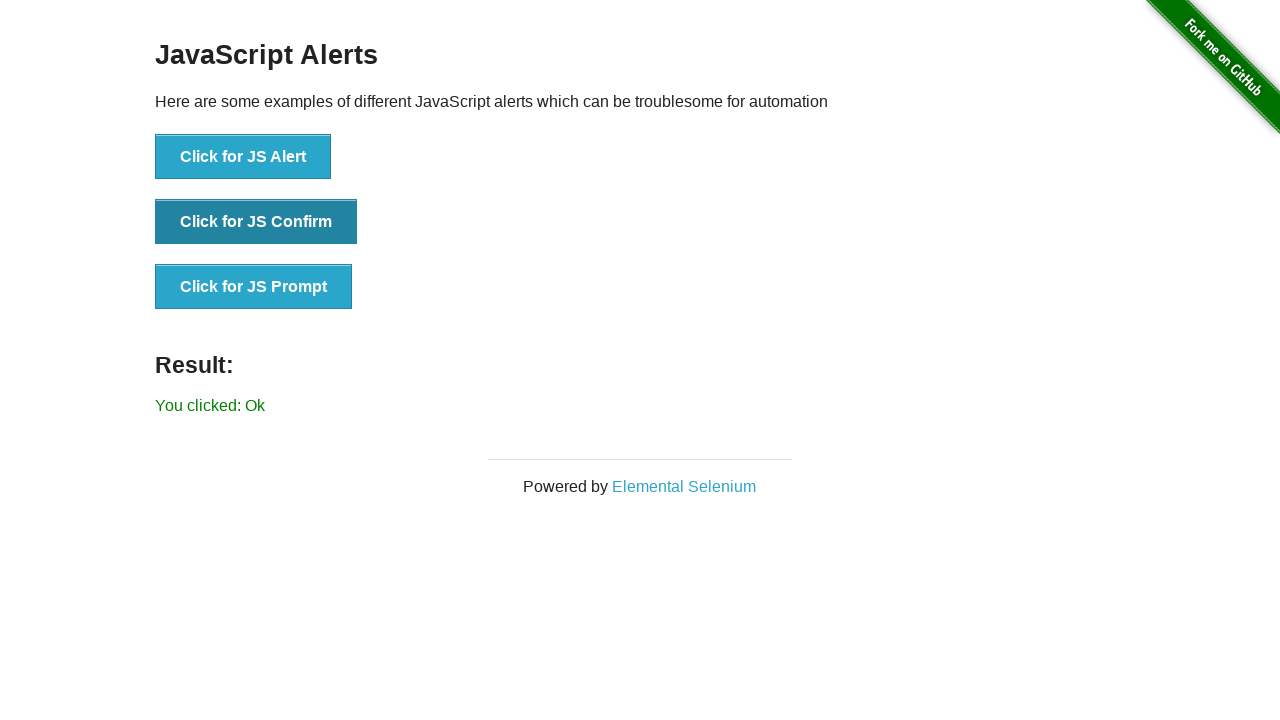

Verified result text displays 'You clicked: Ok'
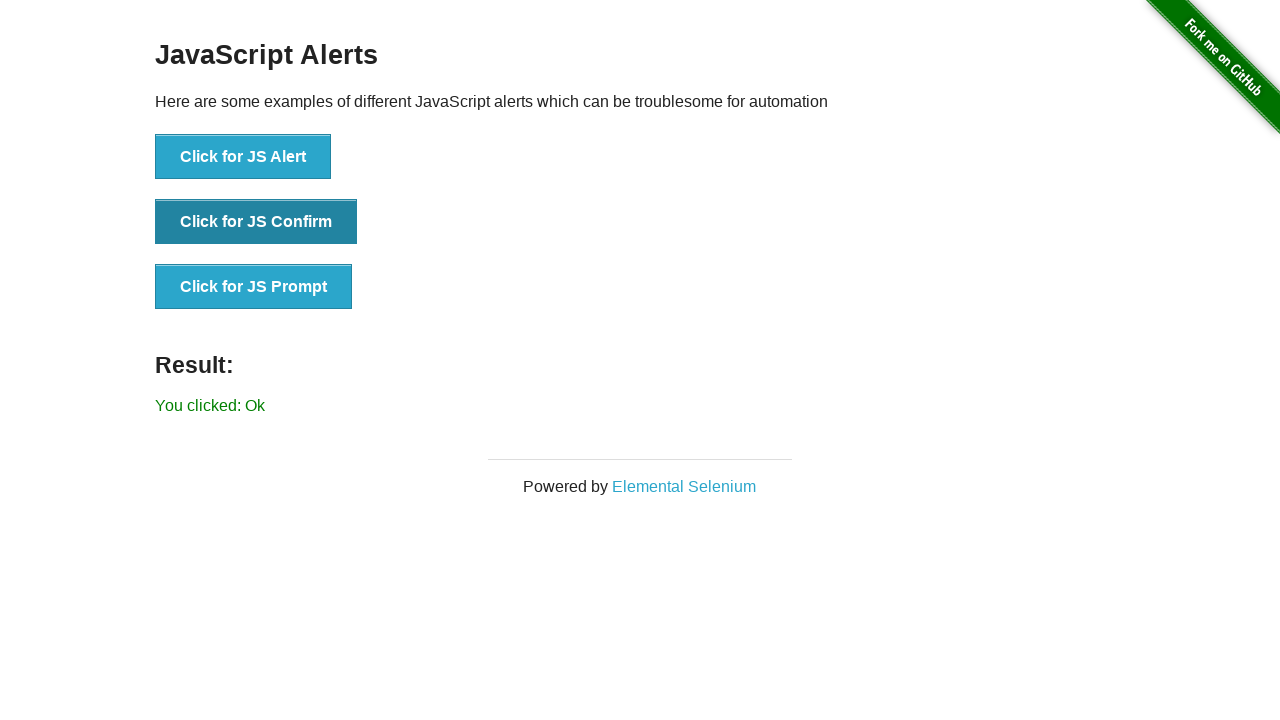

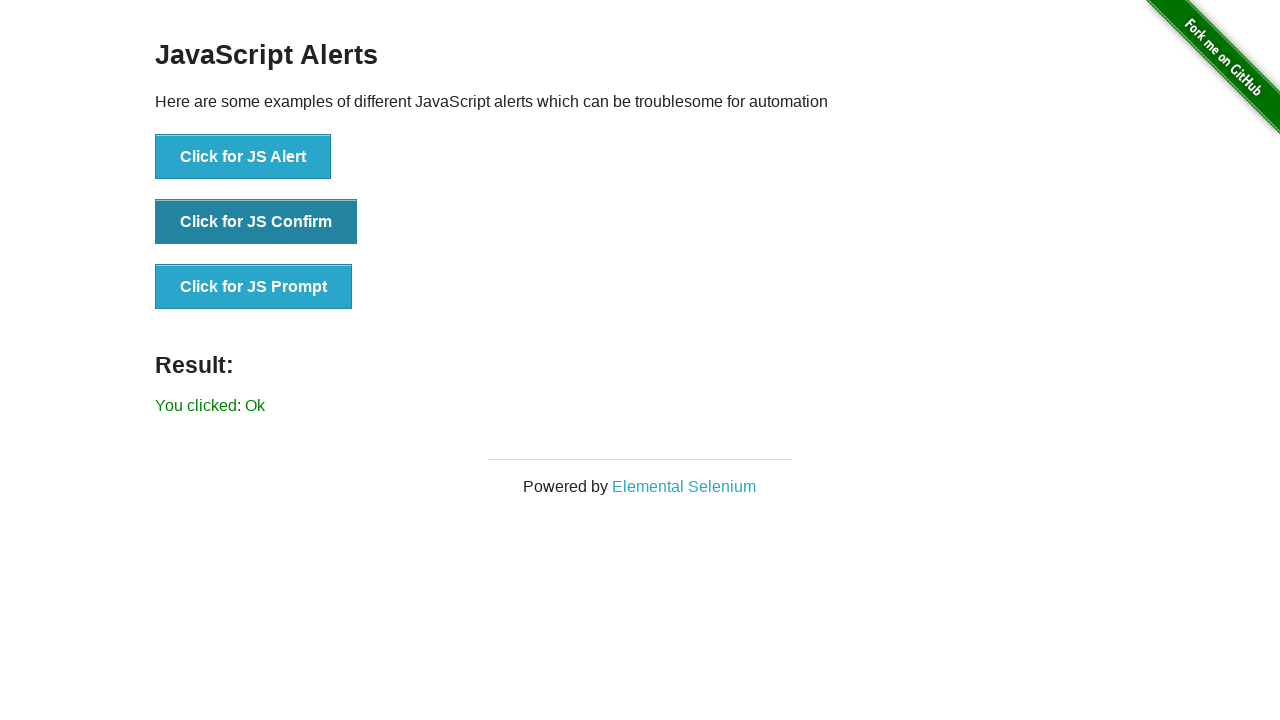